Tests an explicit wait scenario by waiting for a price to change to $100, clicking a book button, then calculating a mathematical value based on displayed input and submitting the answer.

Starting URL: http://suninjuly.github.io/explicit_wait2.html

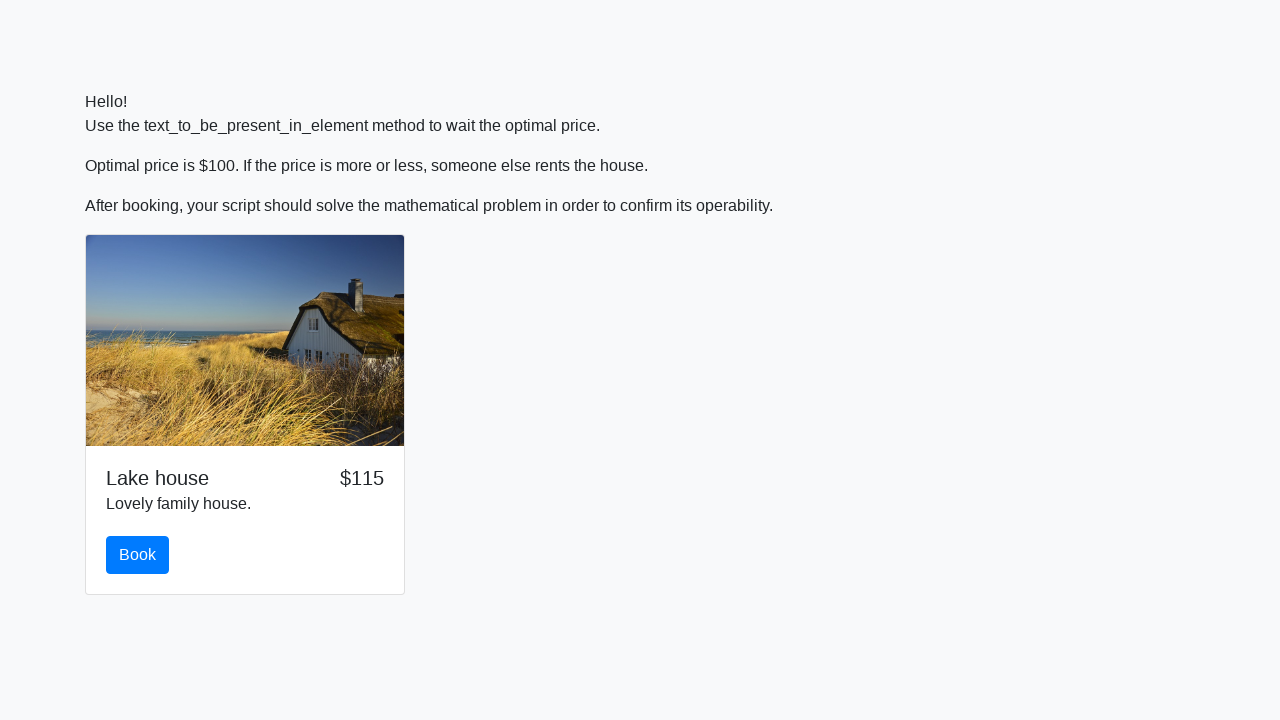

Waited for price element to display $100
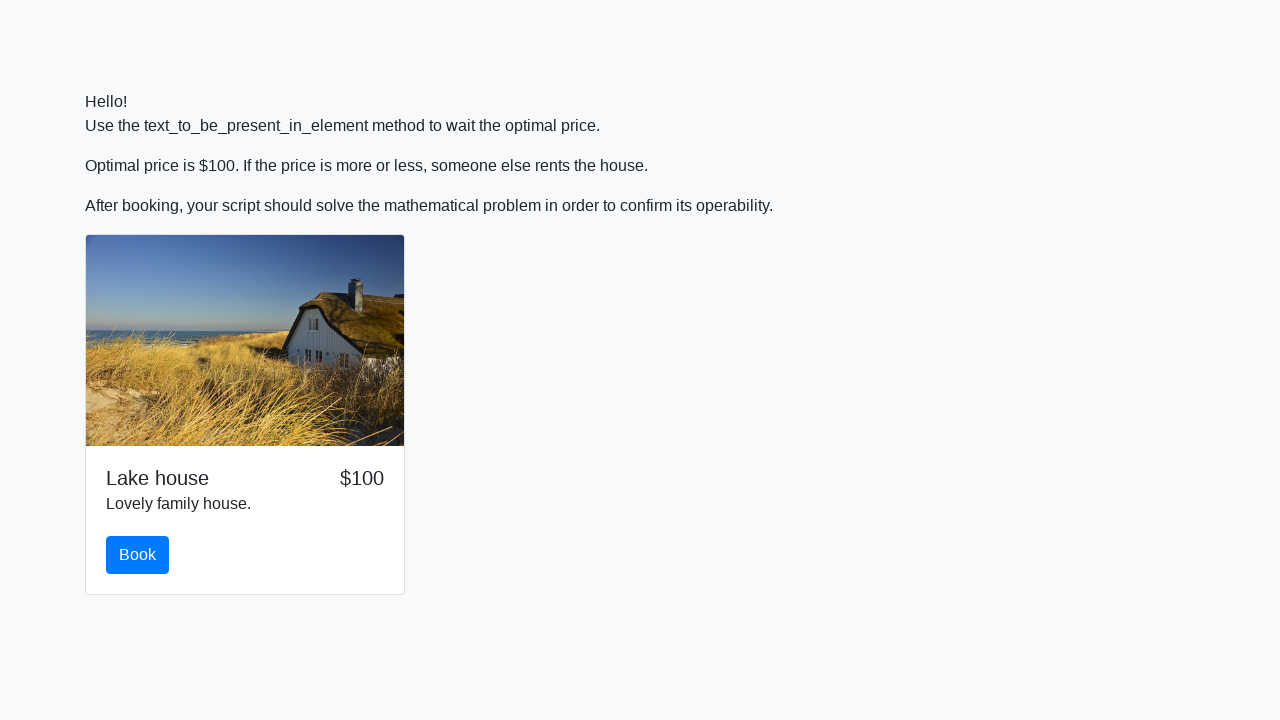

Clicked the book button at (138, 555) on #book
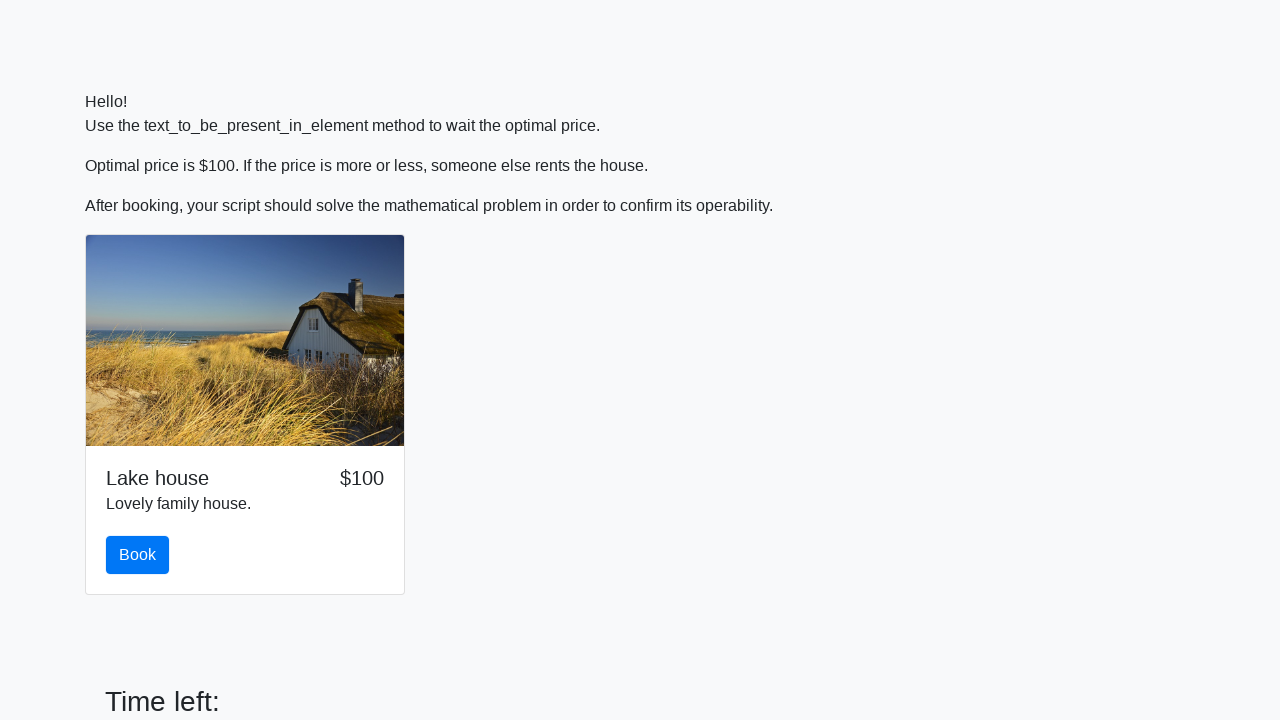

Retrieved input value: 420
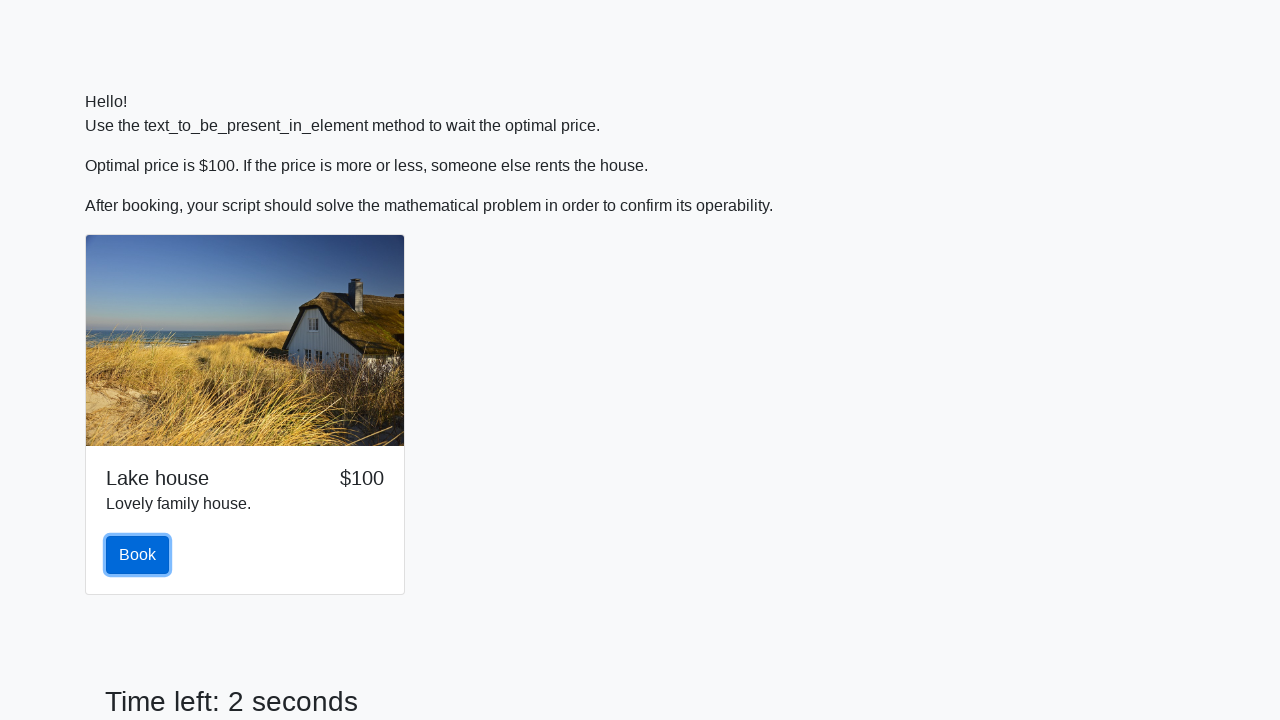

Calculated answer: 2.2947283788549795 using formula
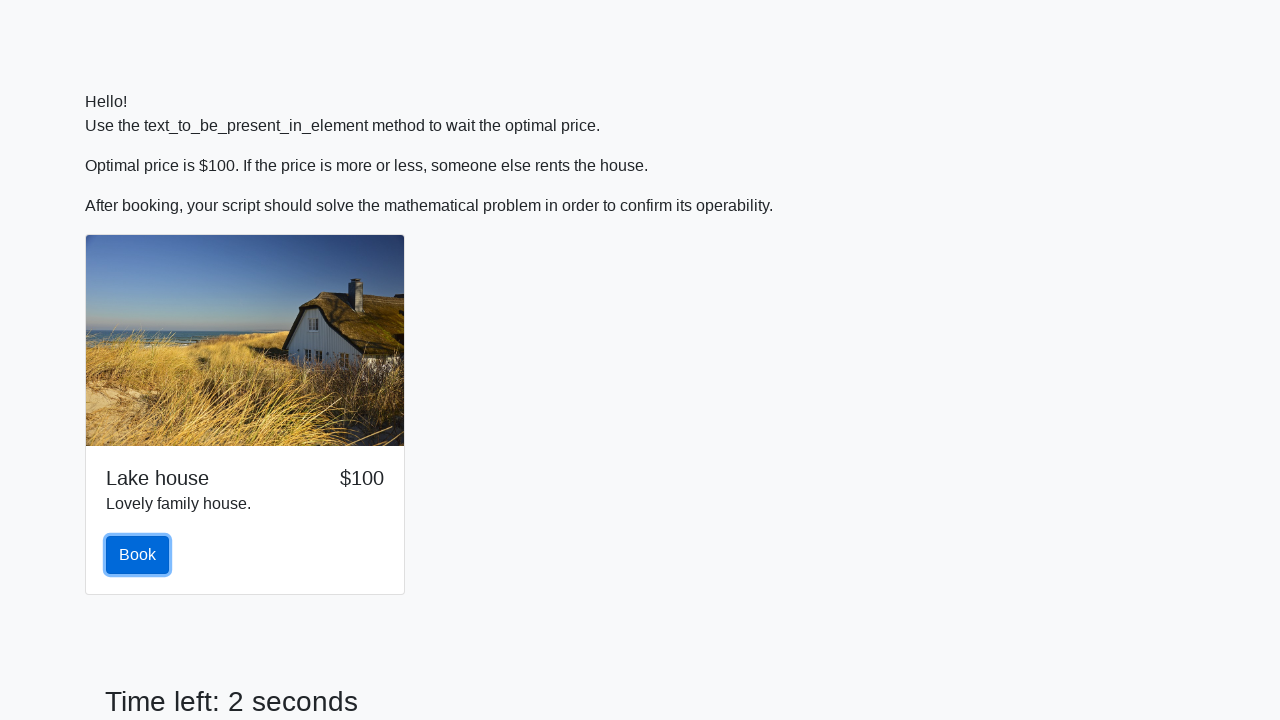

Filled answer field with calculated value on #answer
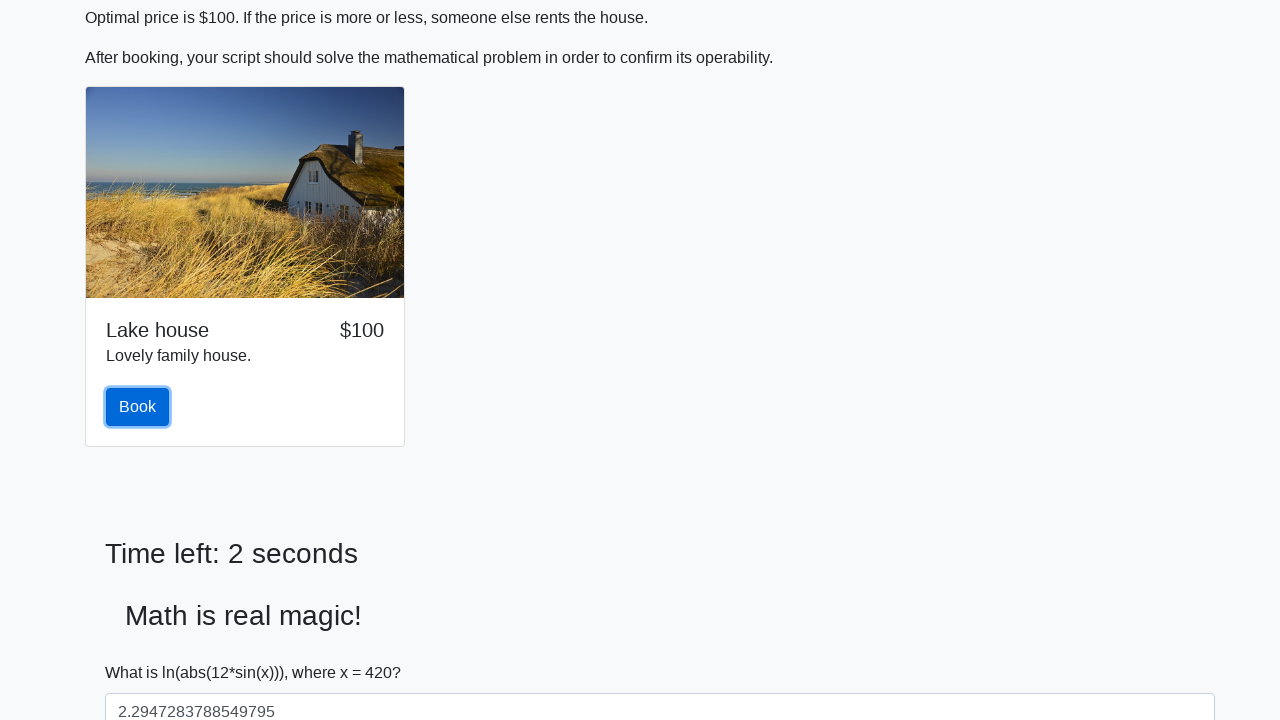

Clicked the Submit button at (143, 651) on xpath=//button[text()='Submit']
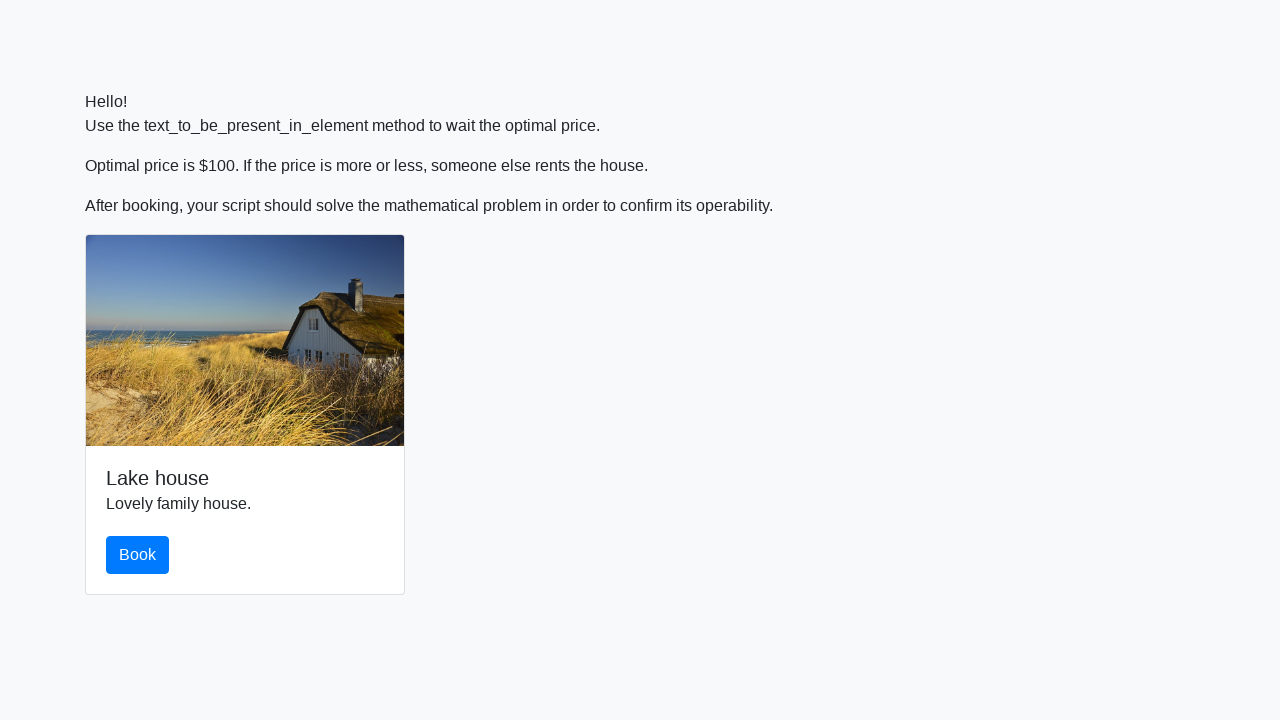

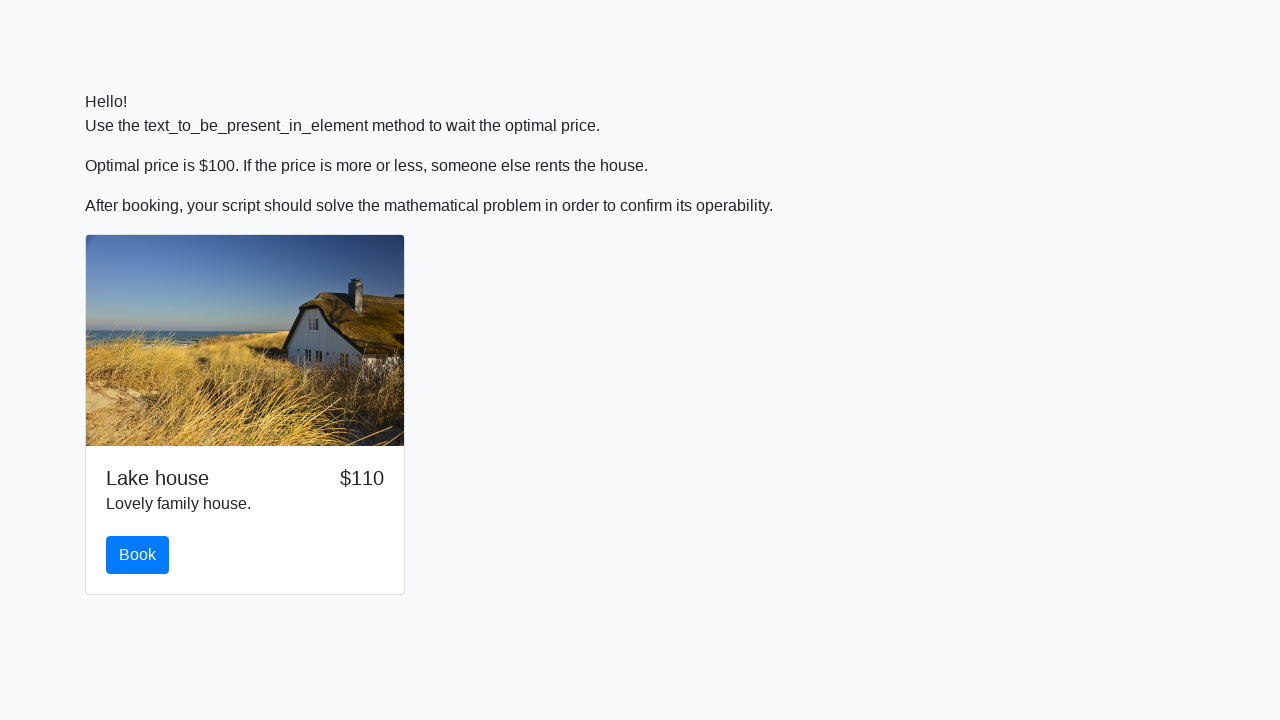